Tests dynamic loading functionality by clicking a start button and waiting for a result message to appear

Starting URL: http://the-internet.herokuapp.com/dynamic_loading/1

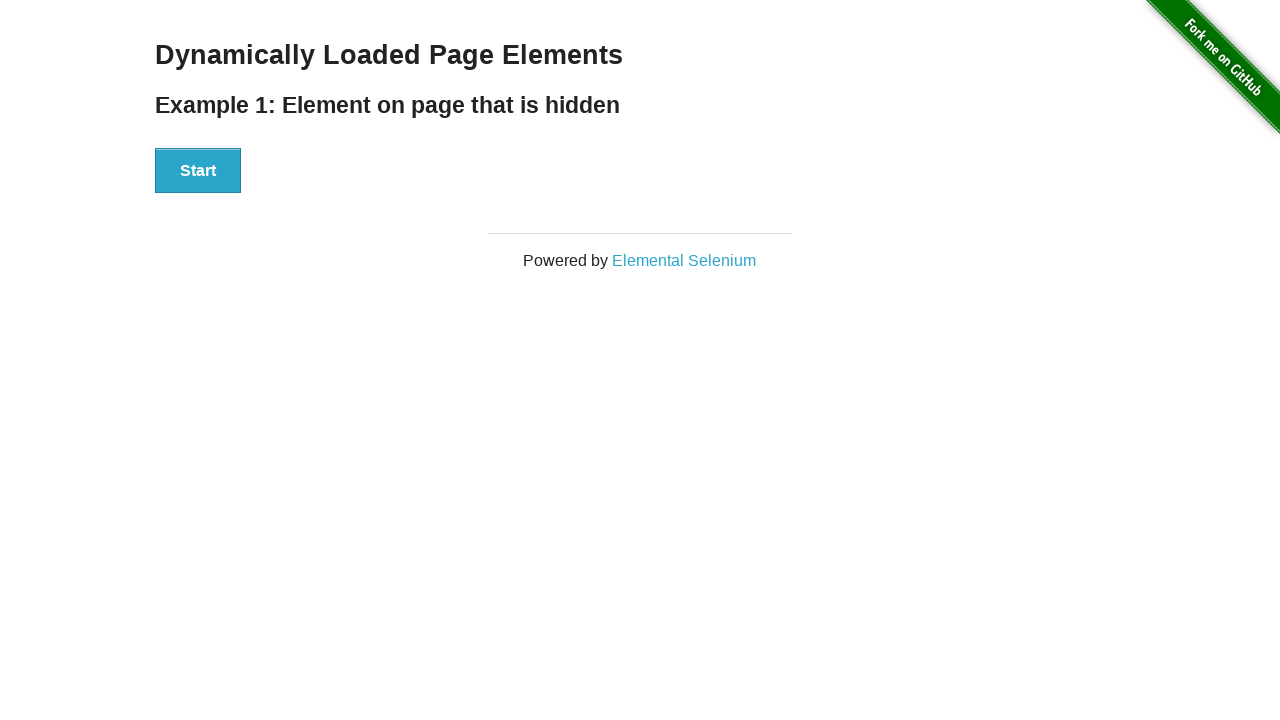

Navigated to dynamic loading page
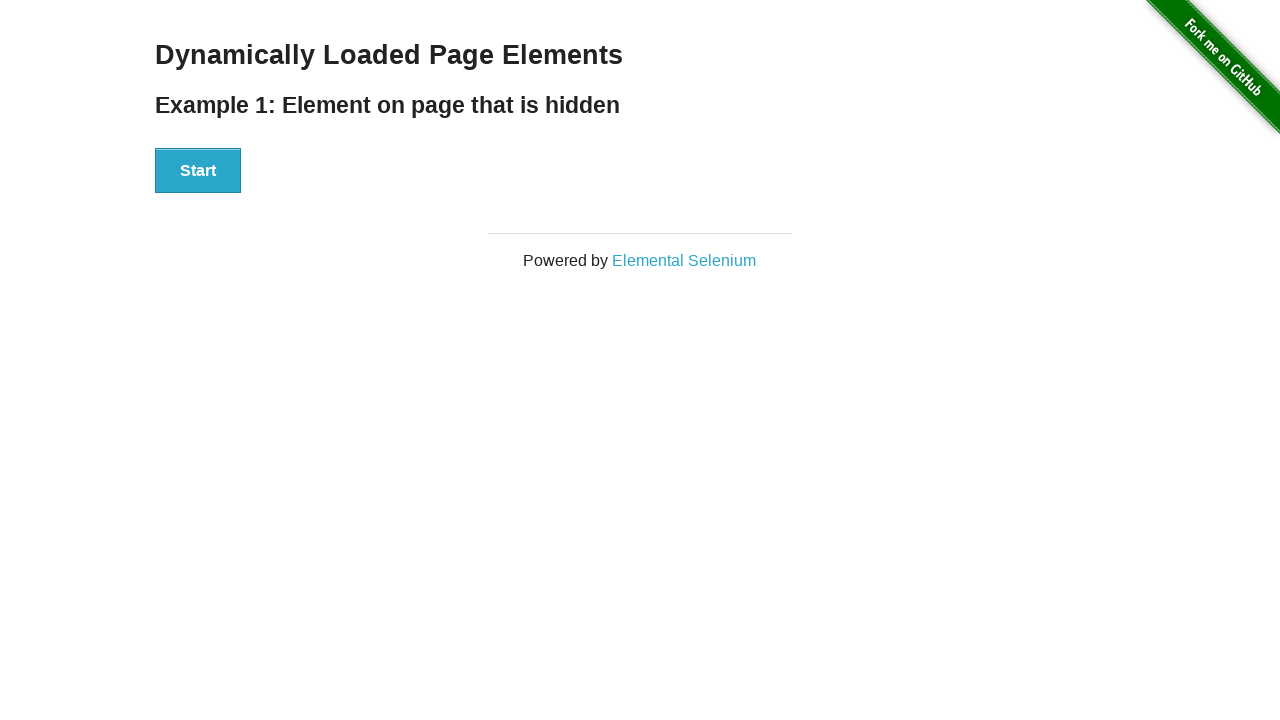

Clicked start button to trigger dynamic loading at (198, 171) on #start button
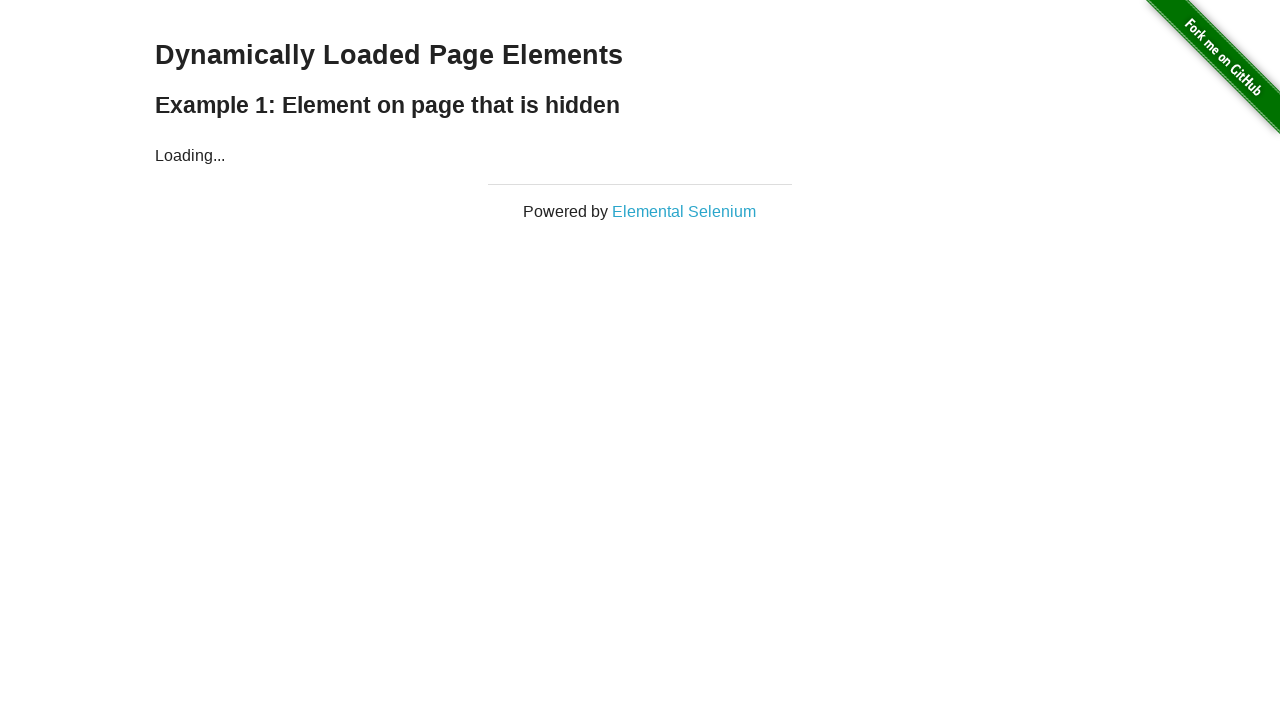

Result message appeared and became visible
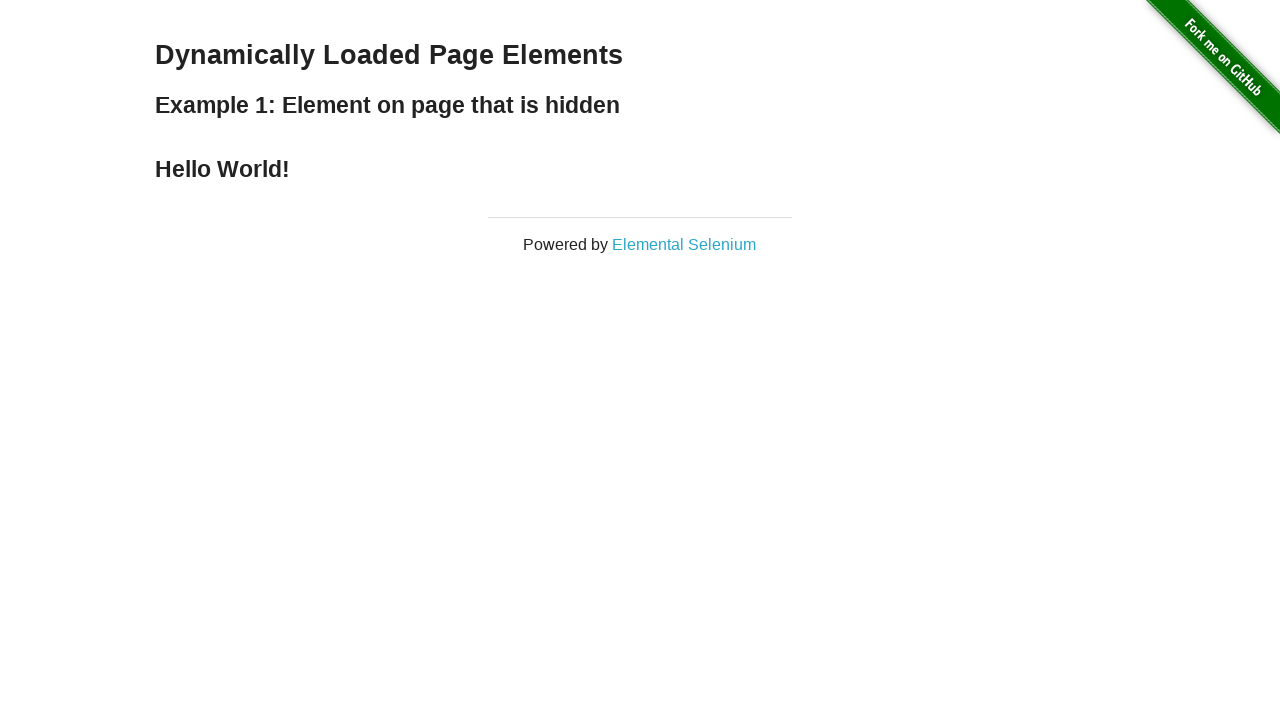

Retrieved result text: '
    Hello World!
  '
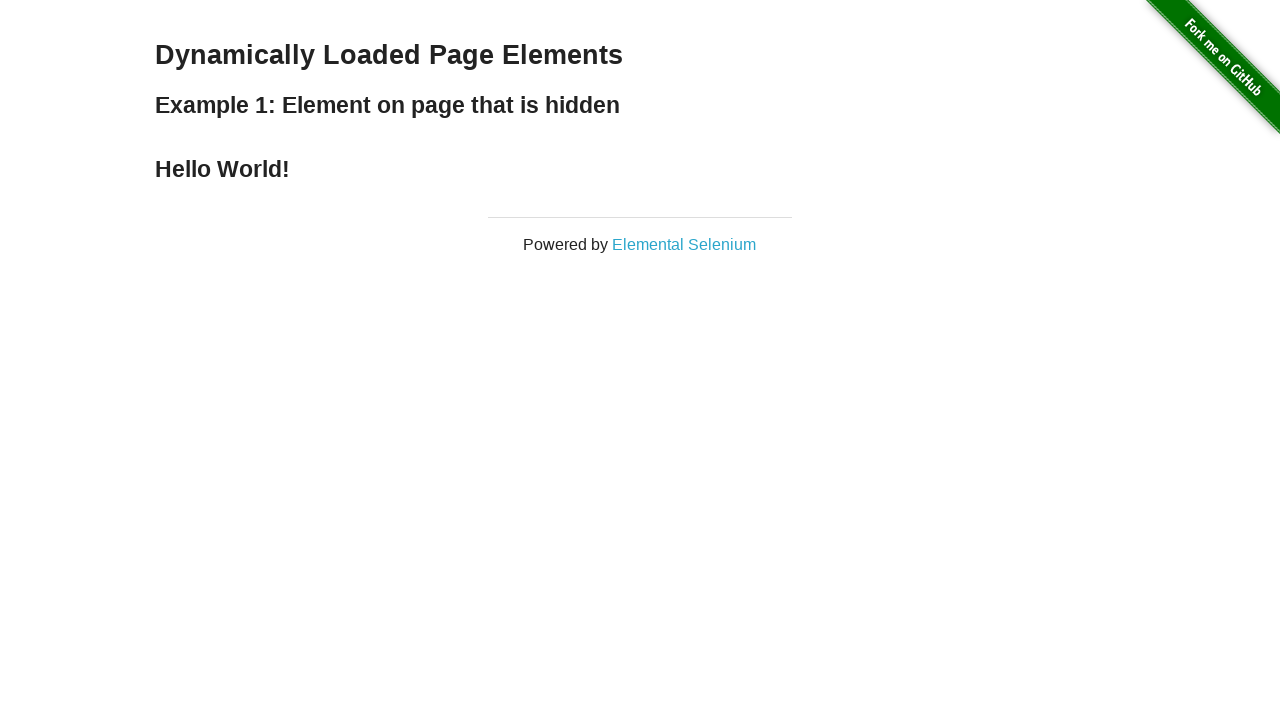

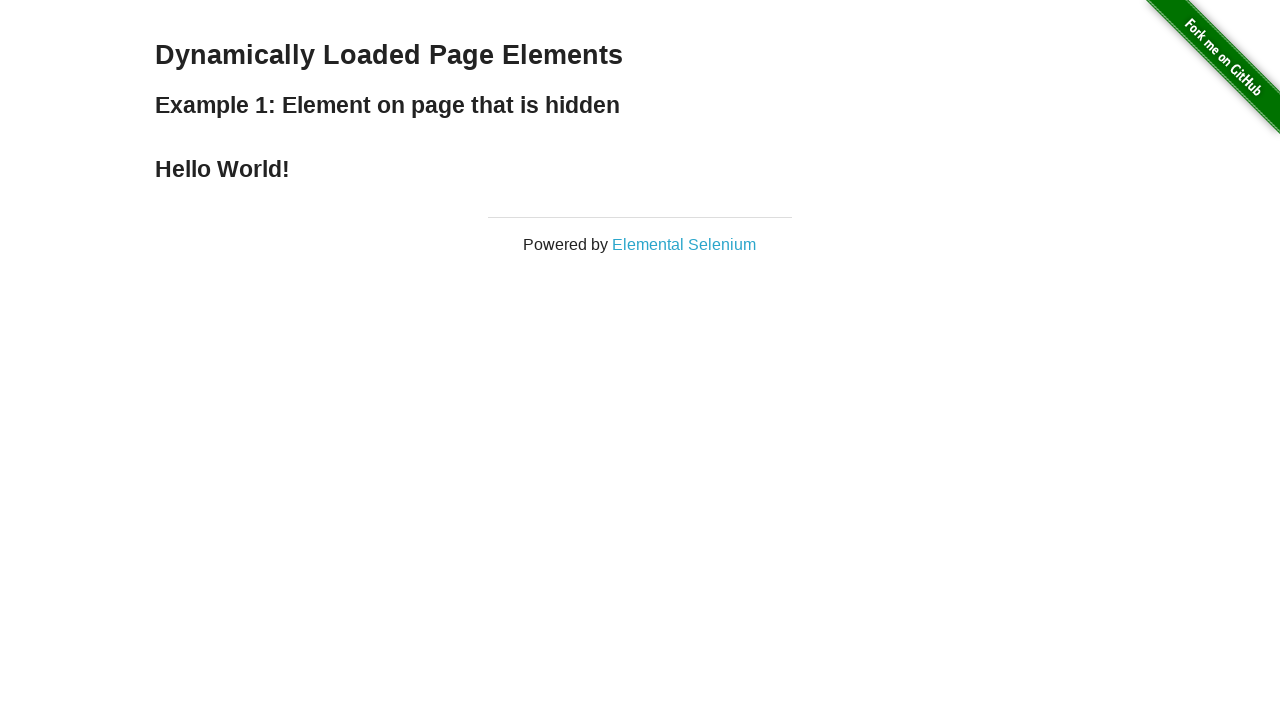